Tests dynamic loading by clicking a start button and waiting for a message element to become visible on the page.

Starting URL: https://automationfc.github.io/dynamic-loading/

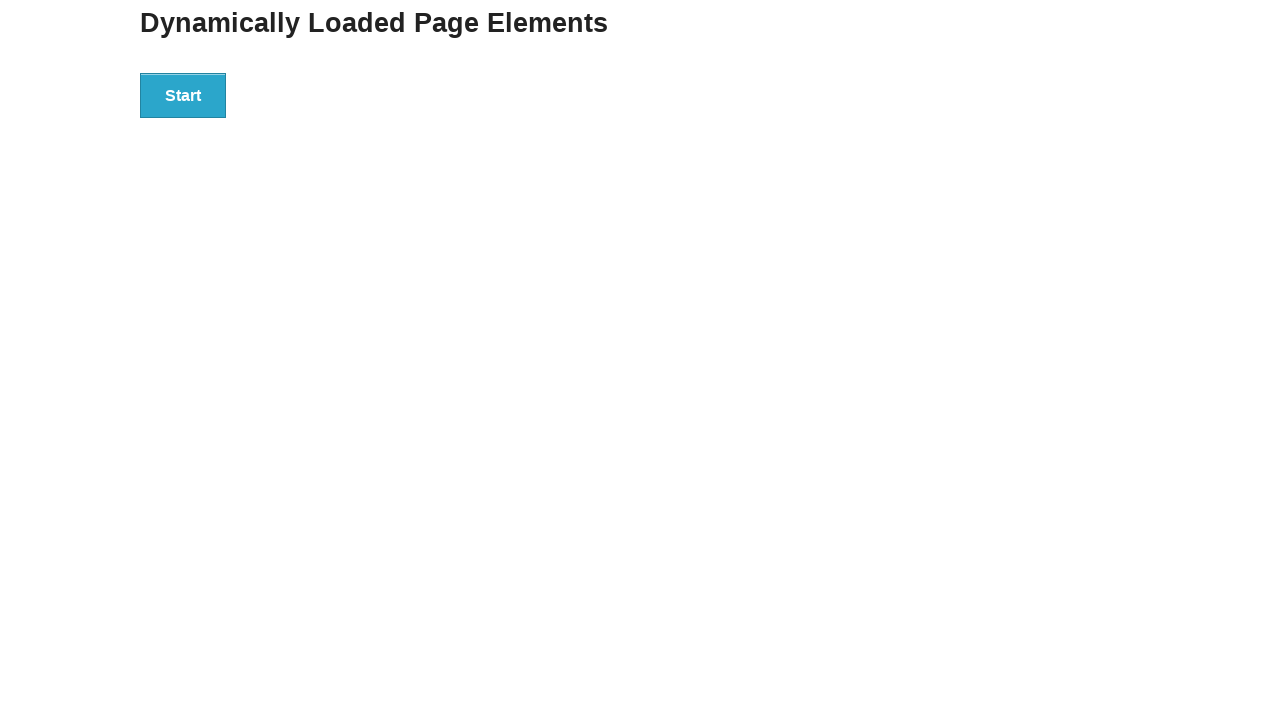

Clicked the start button to initiate dynamic loading at (183, 95) on div#start > button
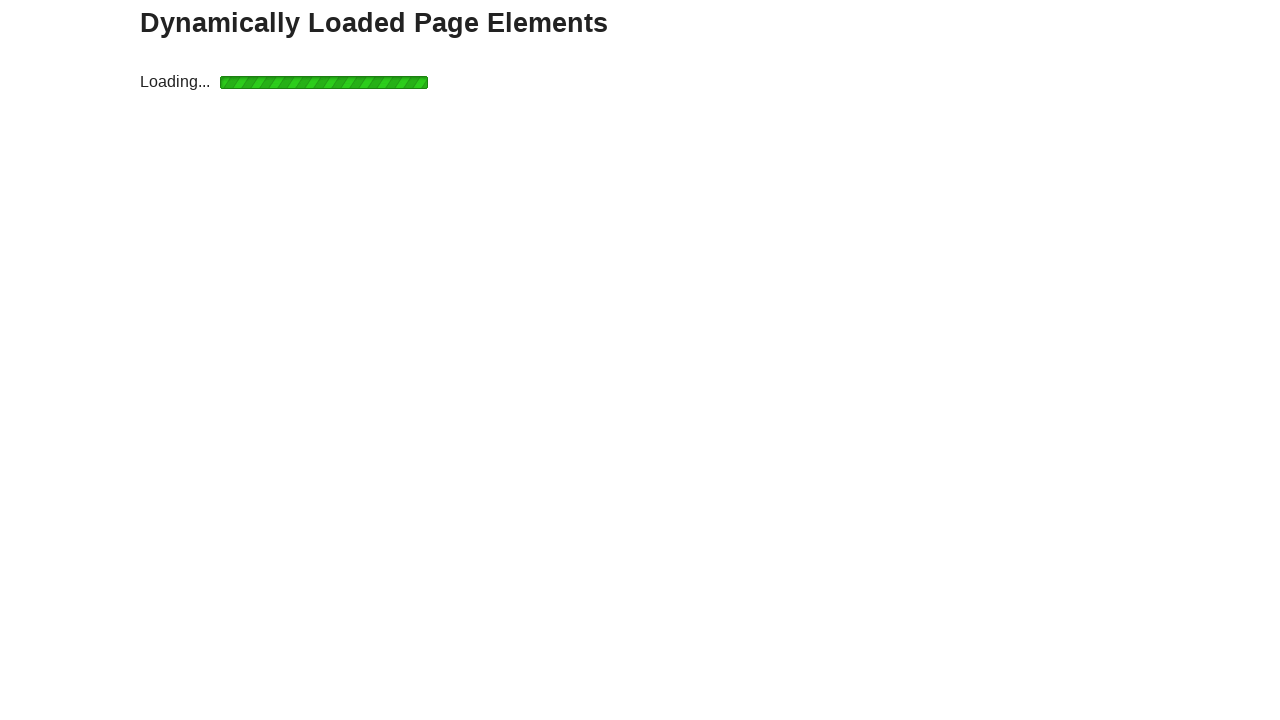

Waited for finish message element to become visible
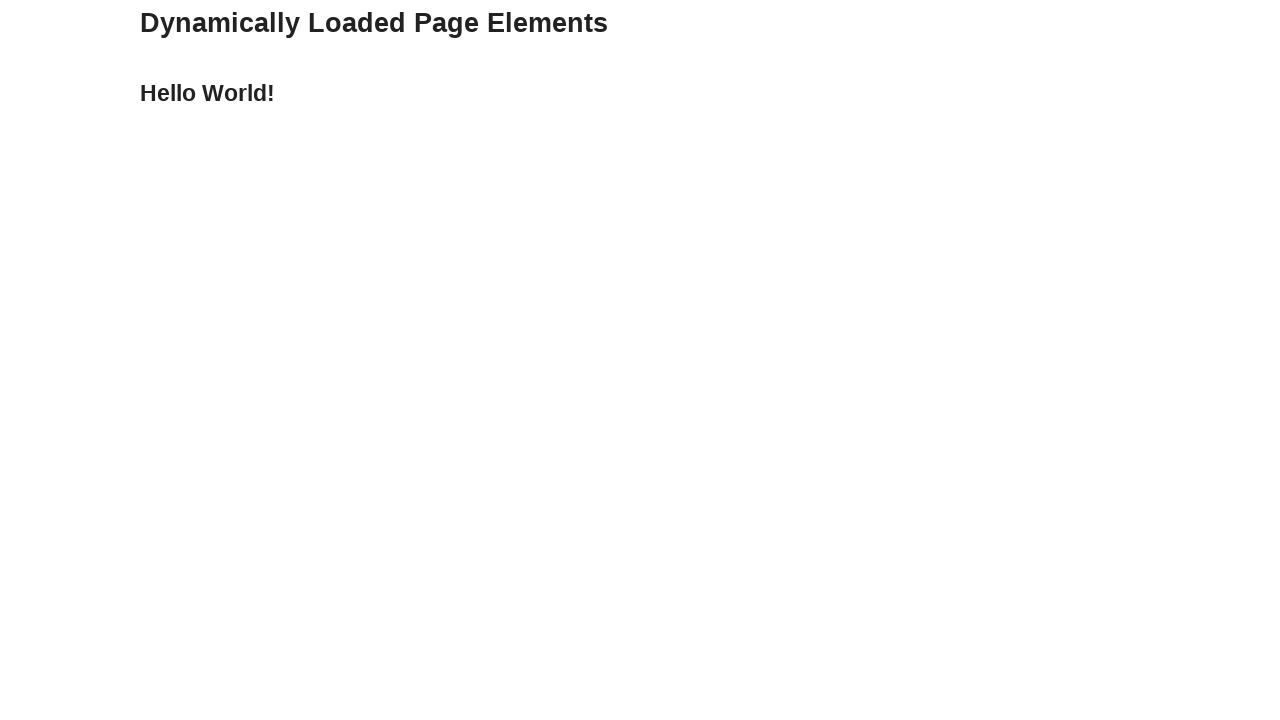

Verified that the finish message is displayed on the page
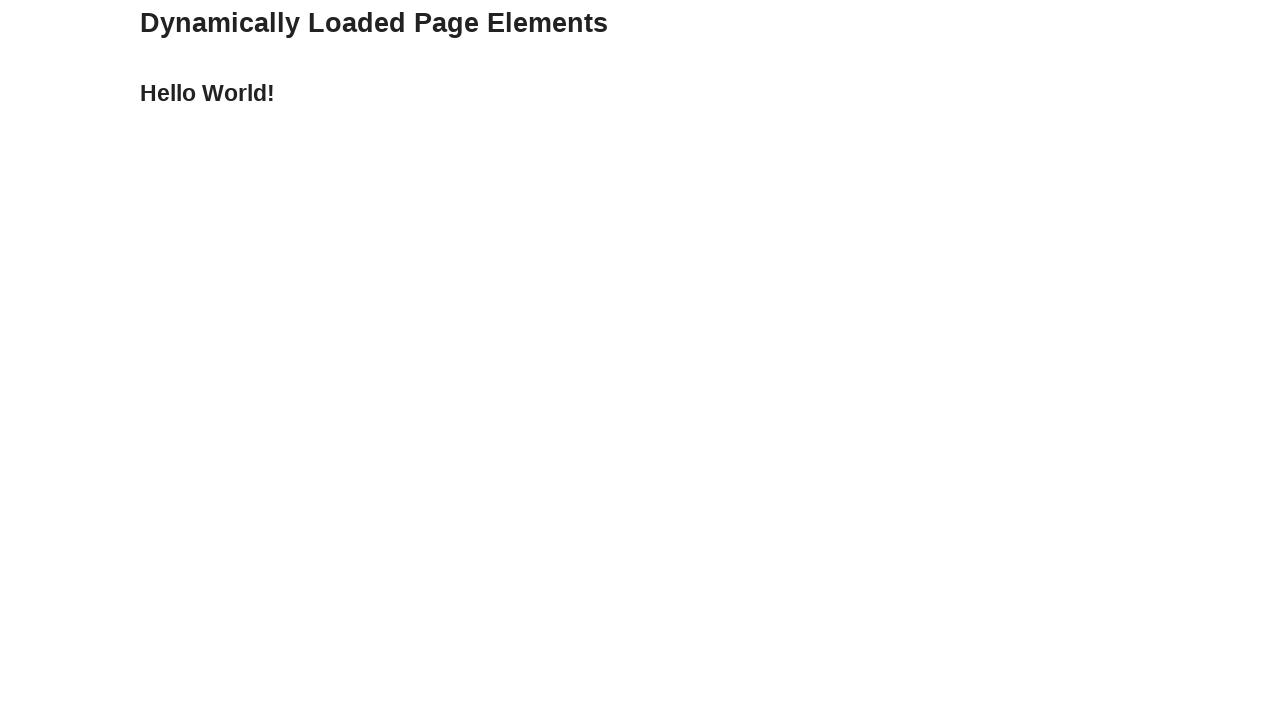

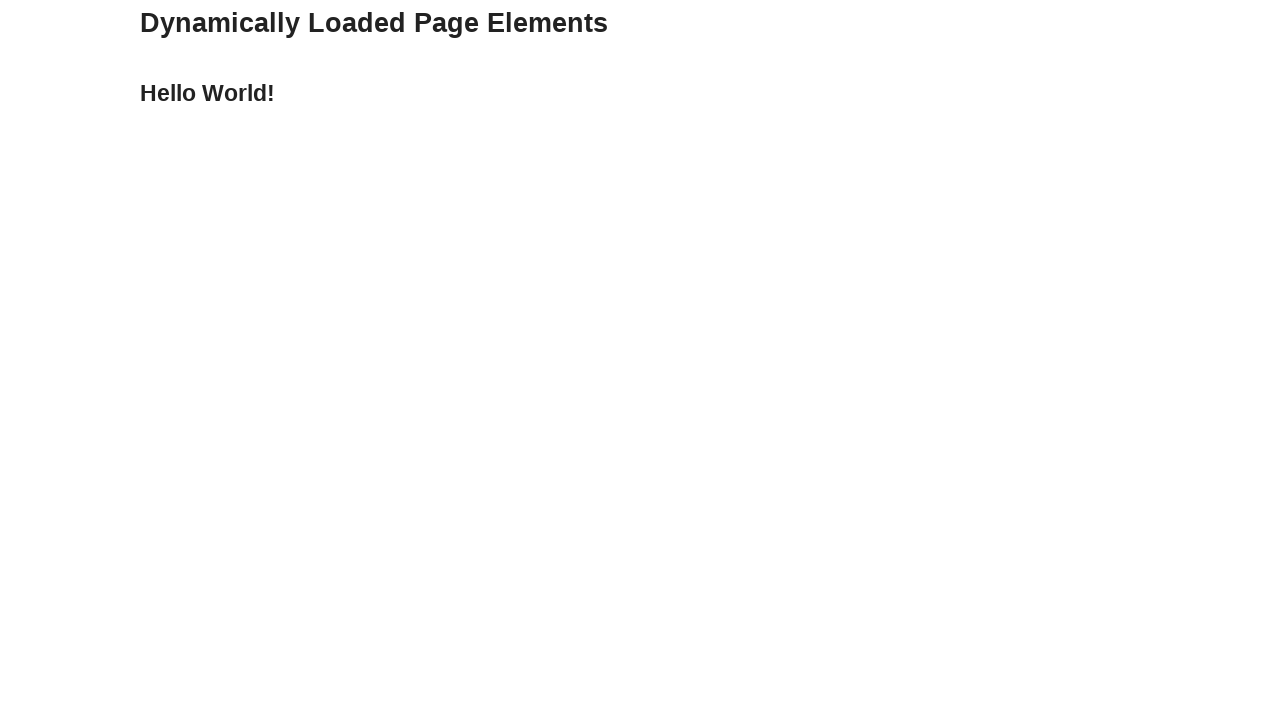